Tests clicking on the boot room picture and verifying navigation to the footwear page

Starting URL: https://soccerzone.com/

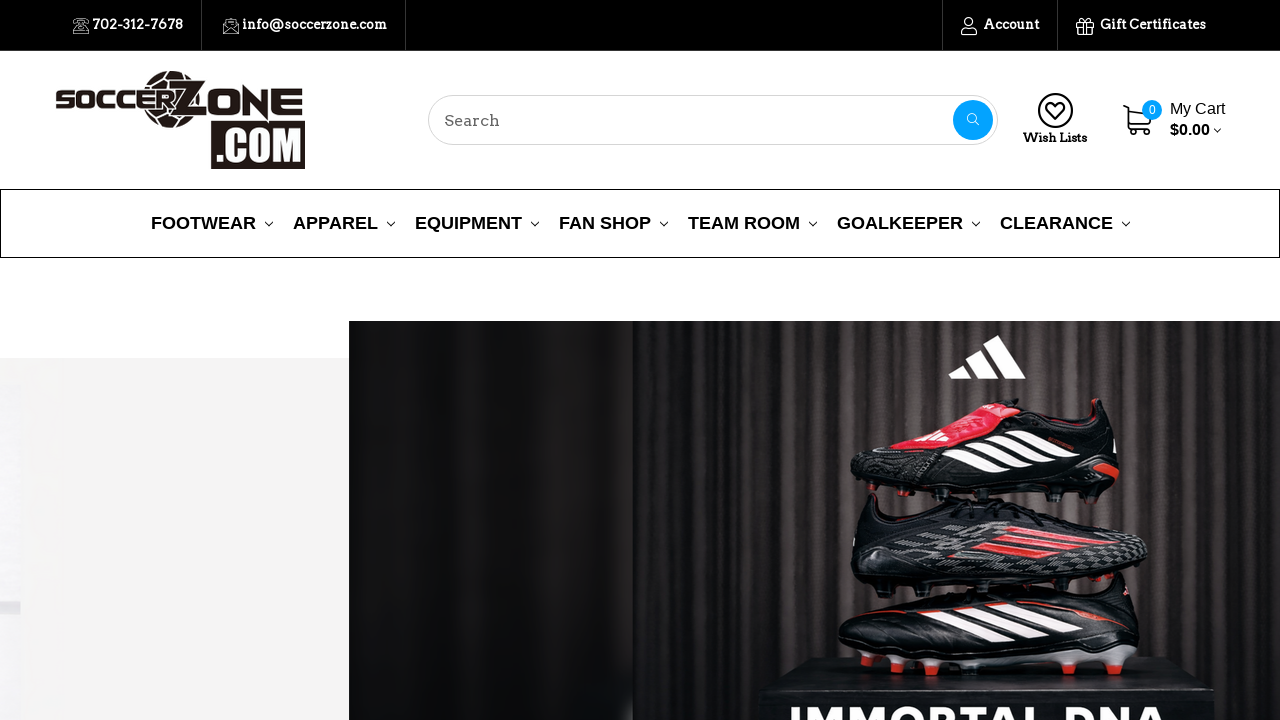

Clicked on the boot room picture at (1057, 360) on img[src='images/stencil/original/image-manager/boots.png']
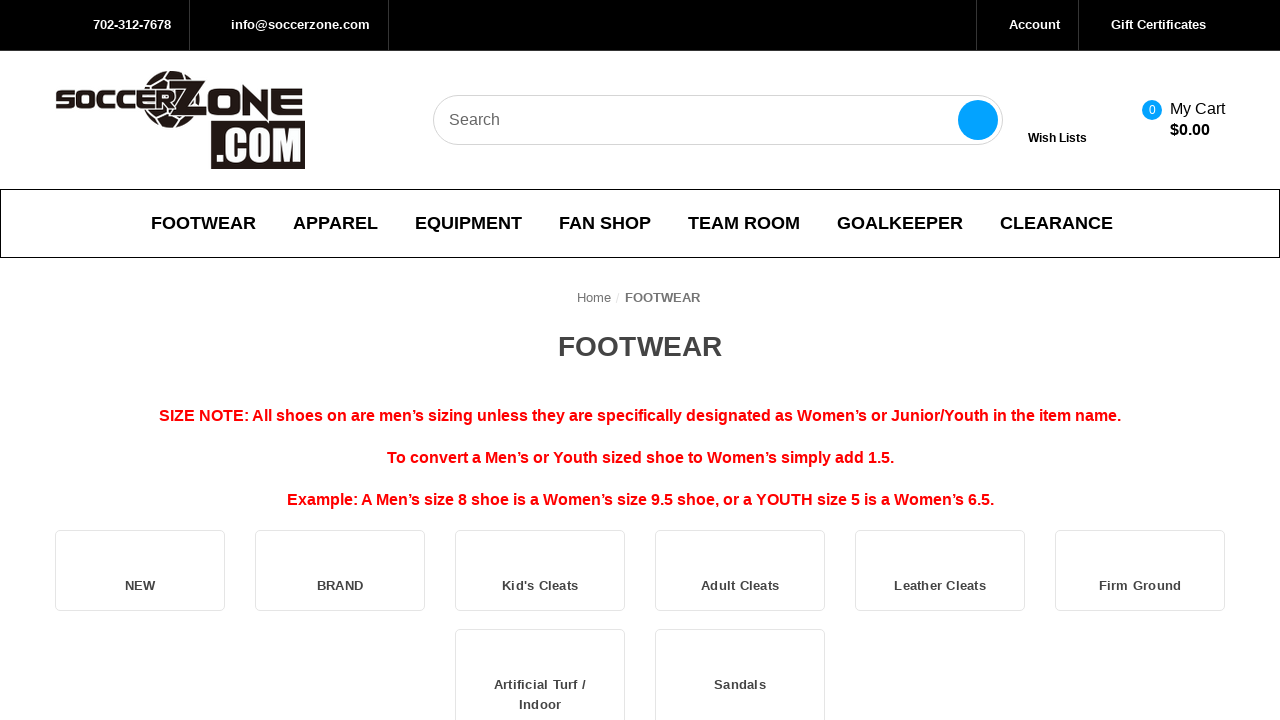

Verified navigation to footwear page
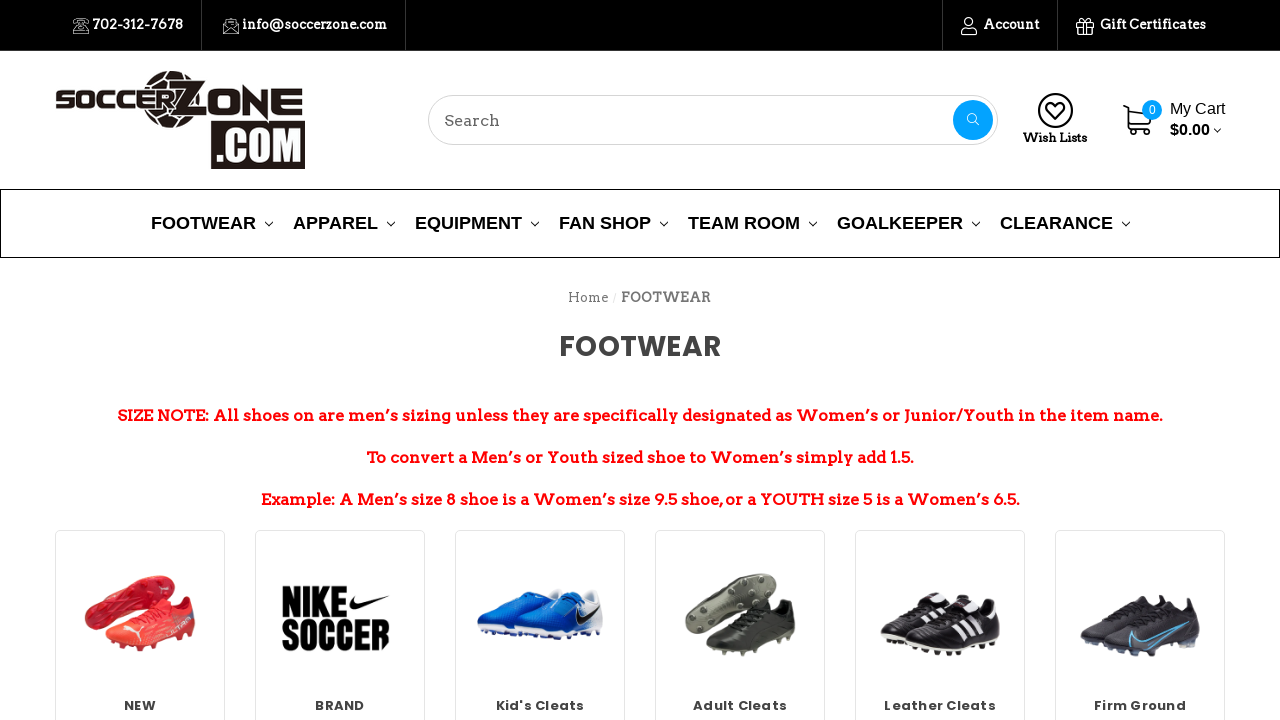

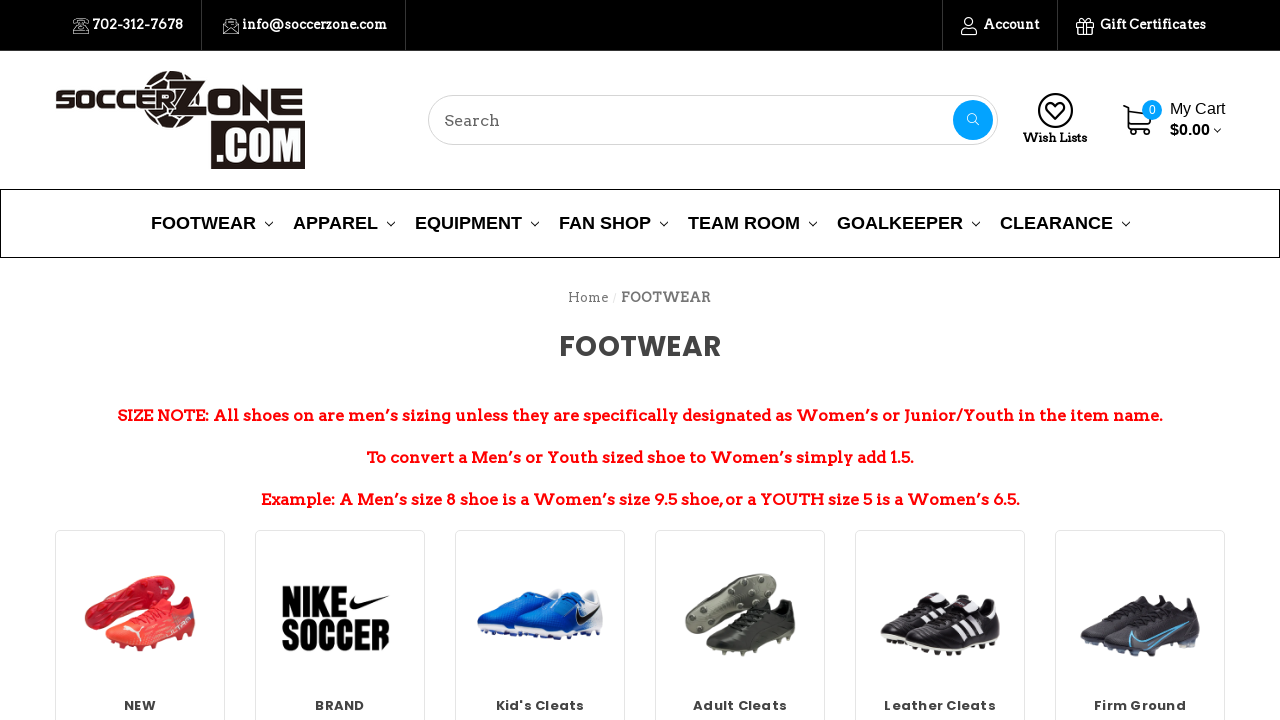